Tests a basic form by clicking on Basic elements link, filling in first name, last name, and company name fields, then submitting and handling the alert confirmation.

Starting URL: http://automationbykrishna.com

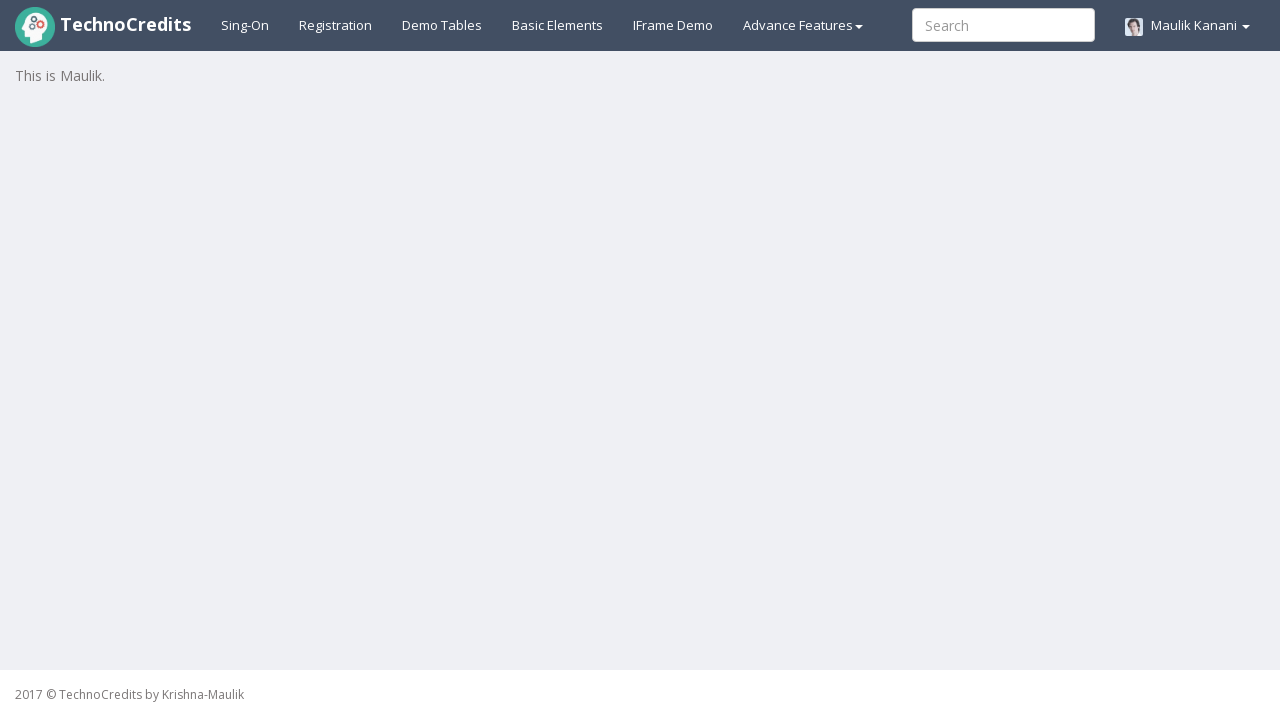

Clicked on Basic elements link at (558, 25) on a#basicelements
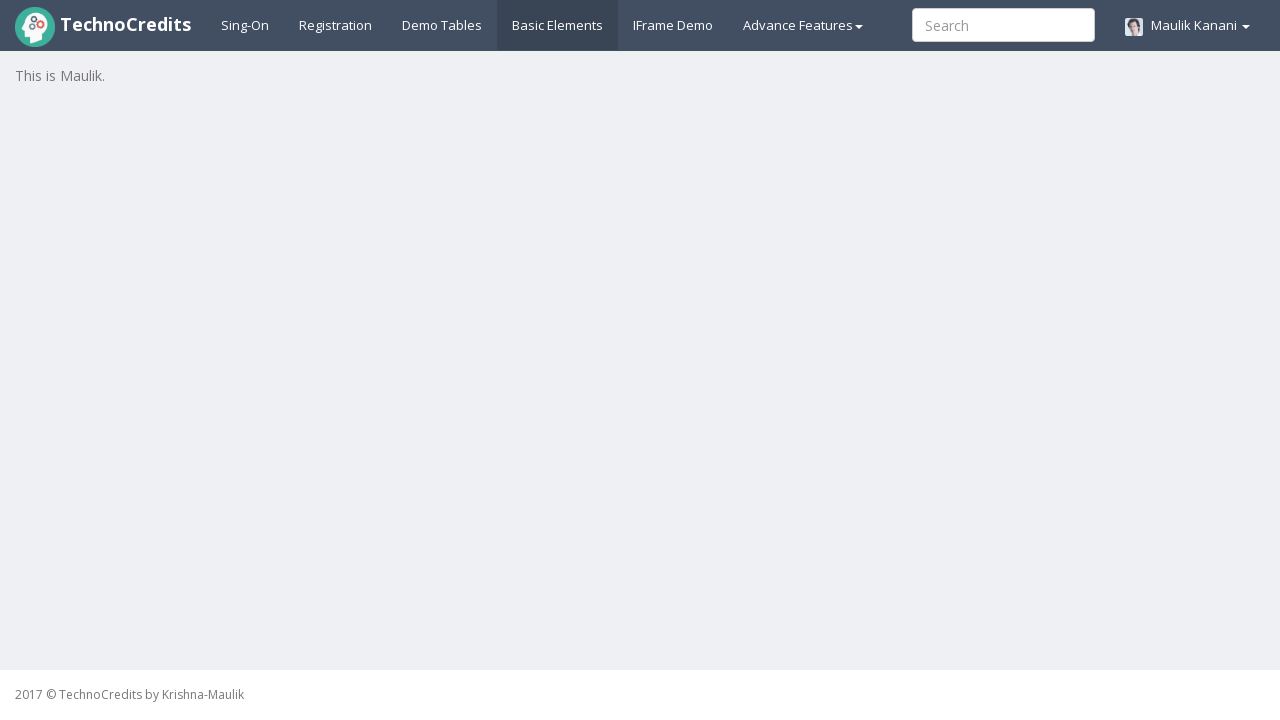

Form loaded with first name field visible
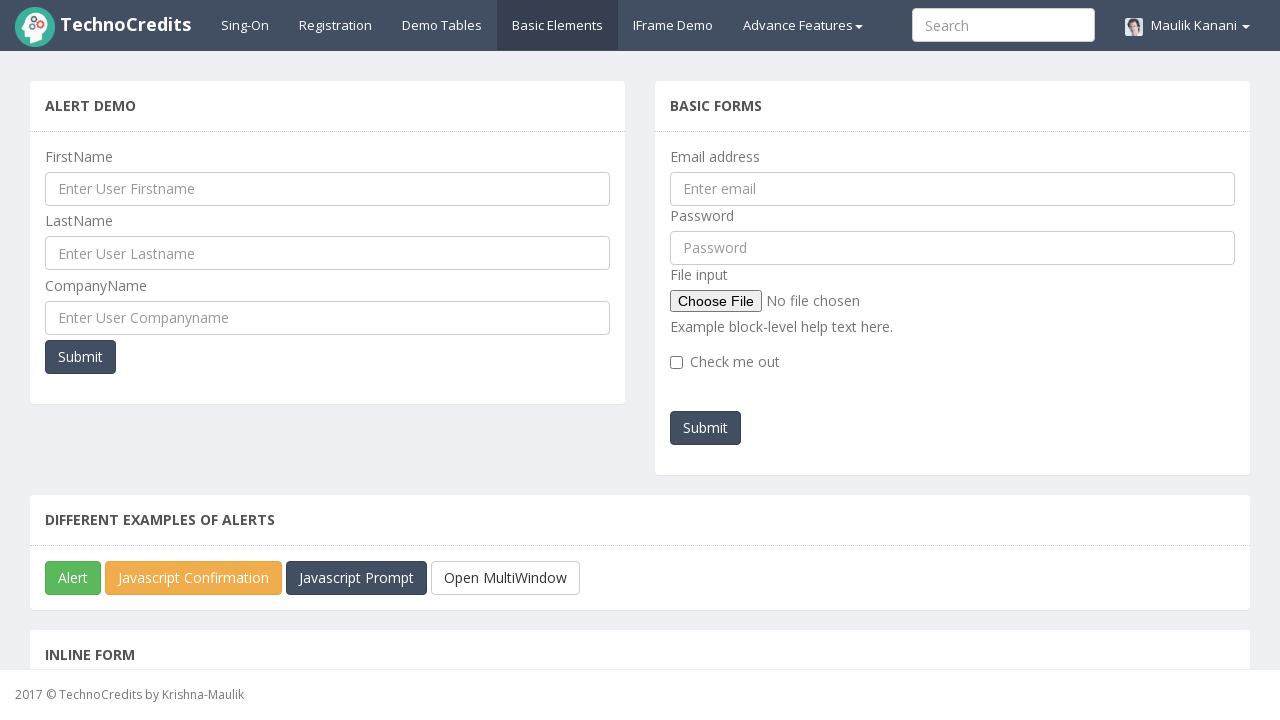

Filled in first name field with 'Marcus' on input#UserFirstName
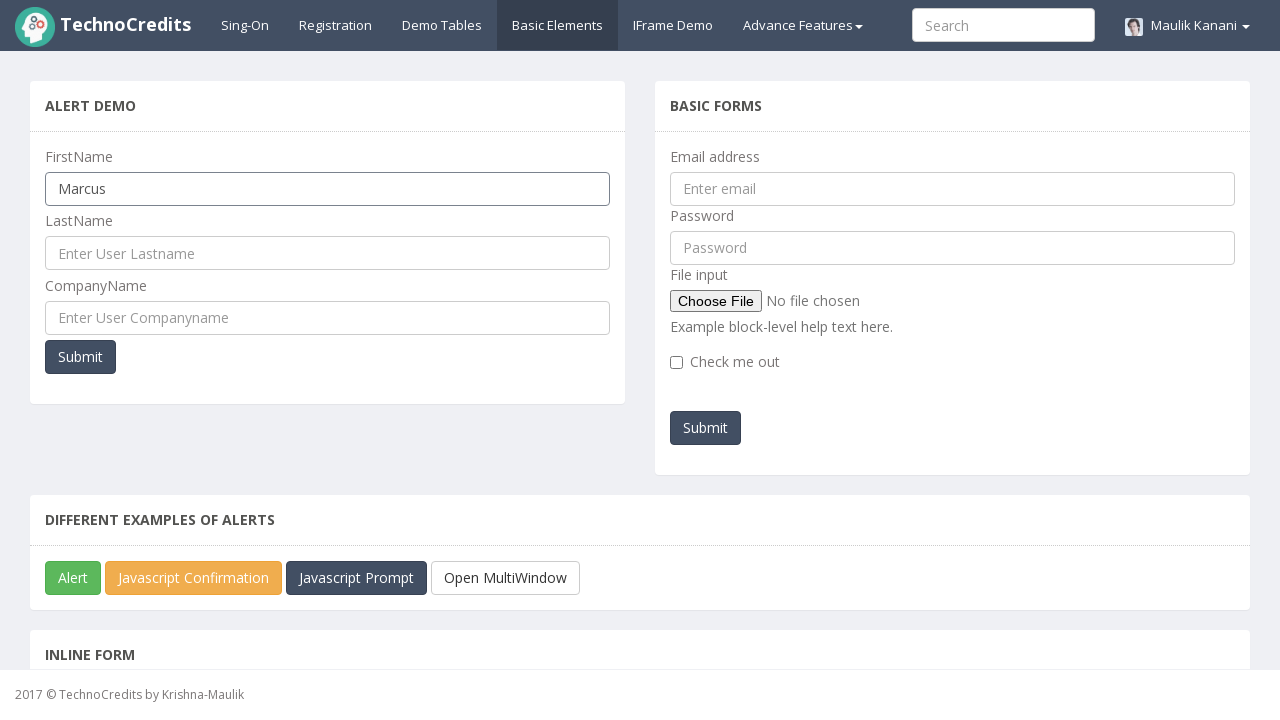

Filled in last name field with 'Johnson' on input#UserLastName
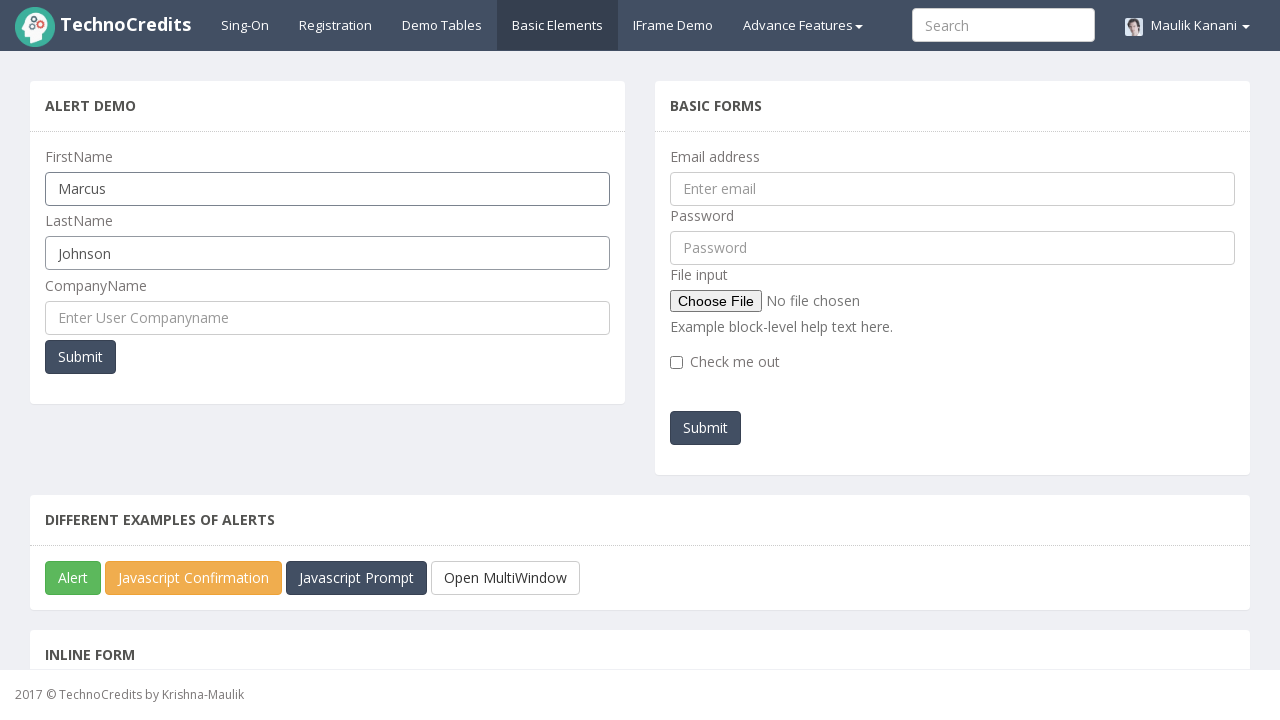

Filled in company name field with 'TechCorp' on input#UserCompanyName
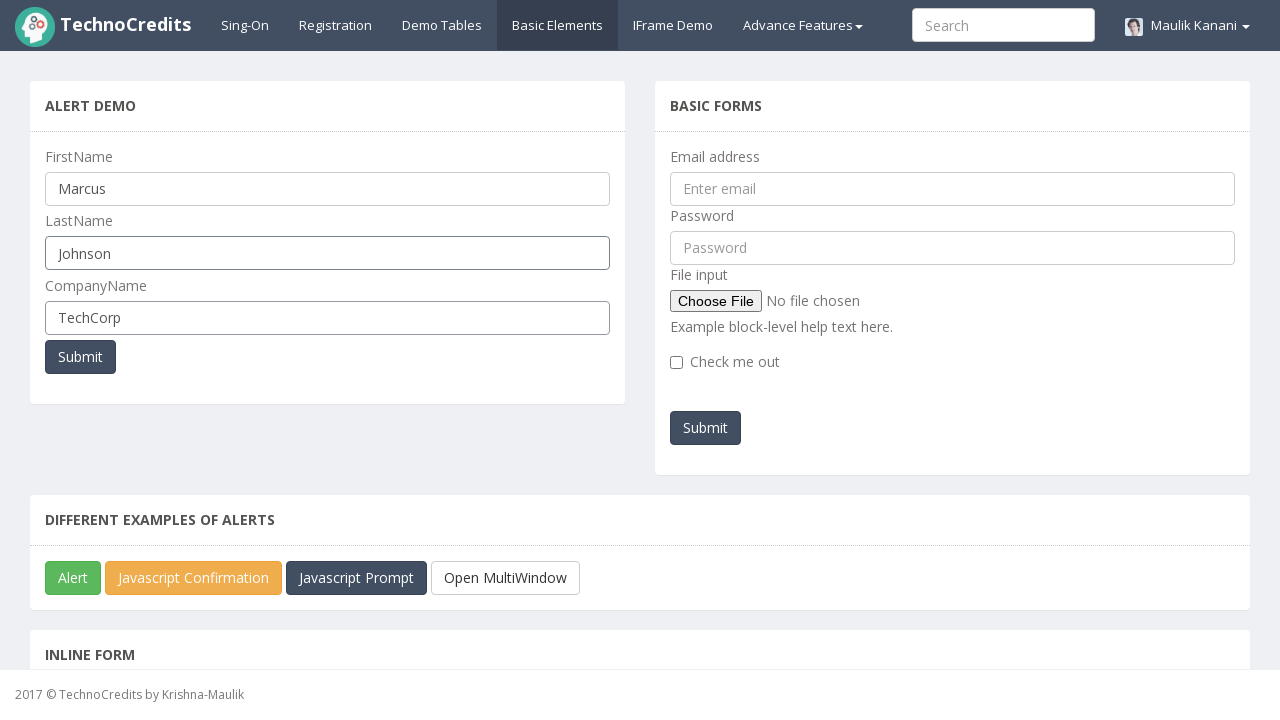

Clicked submit button at (80, 357) on button.btn.btn-primary
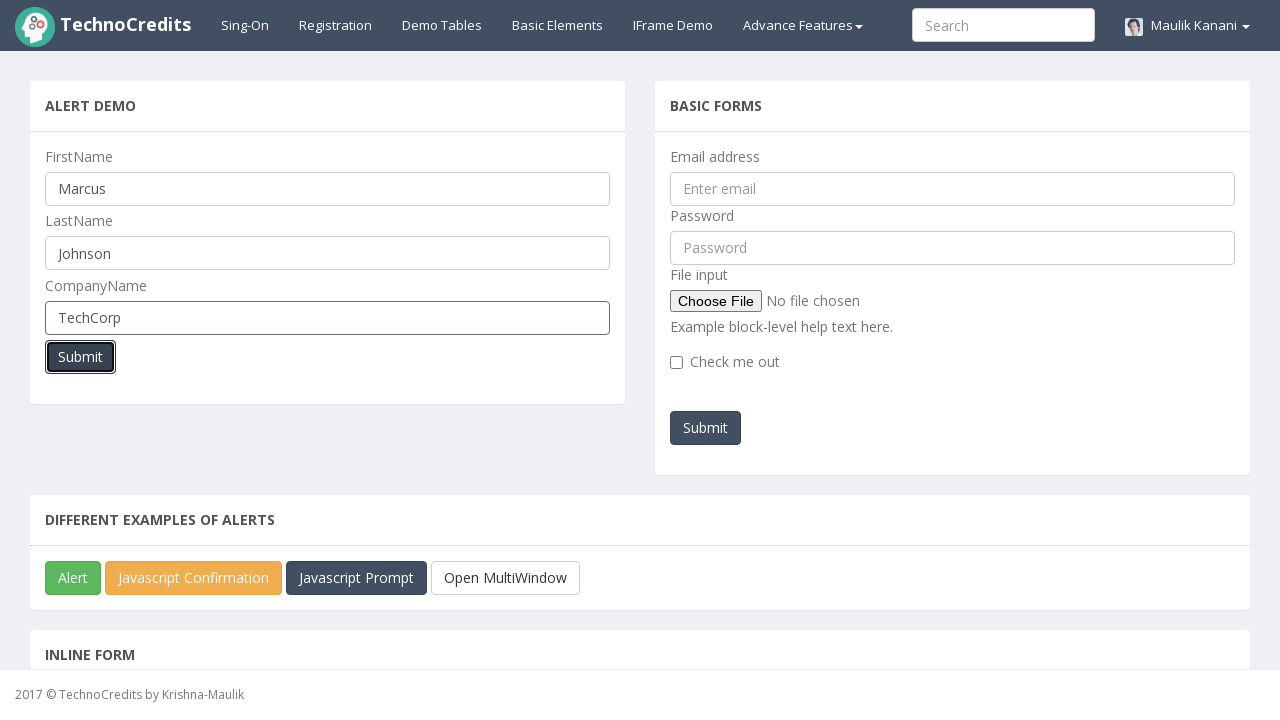

Alert confirmation accepted
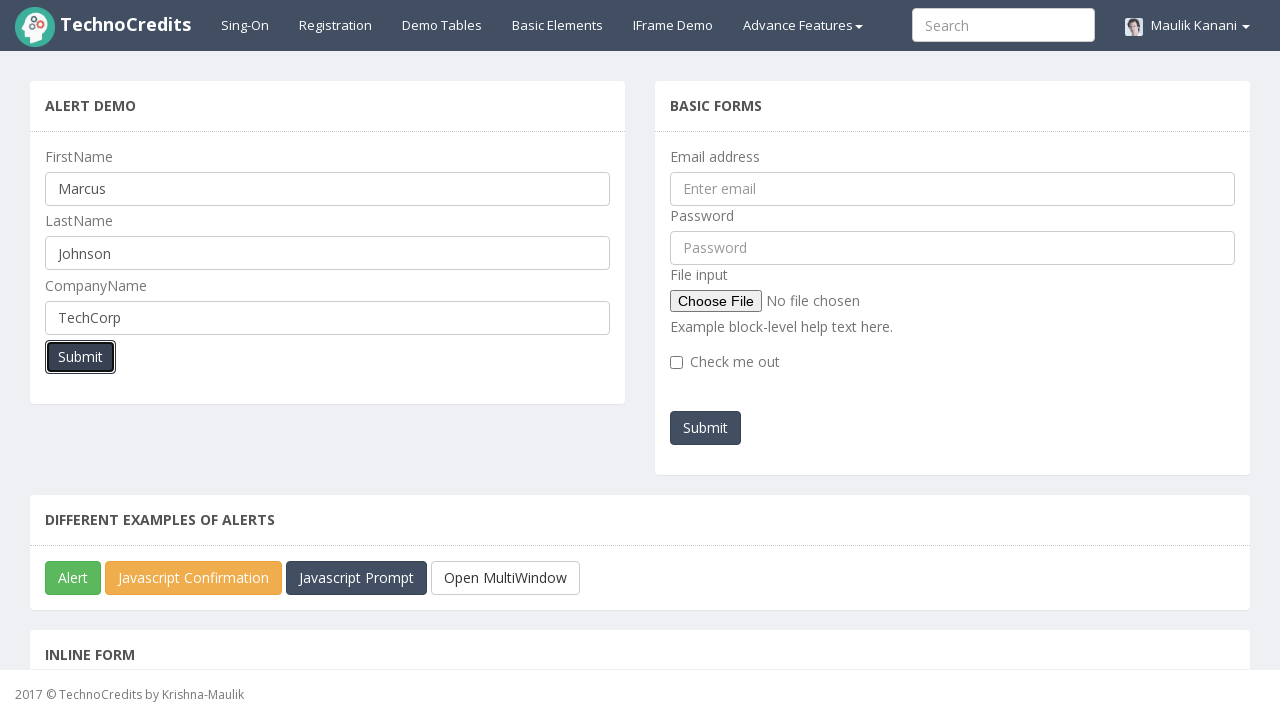

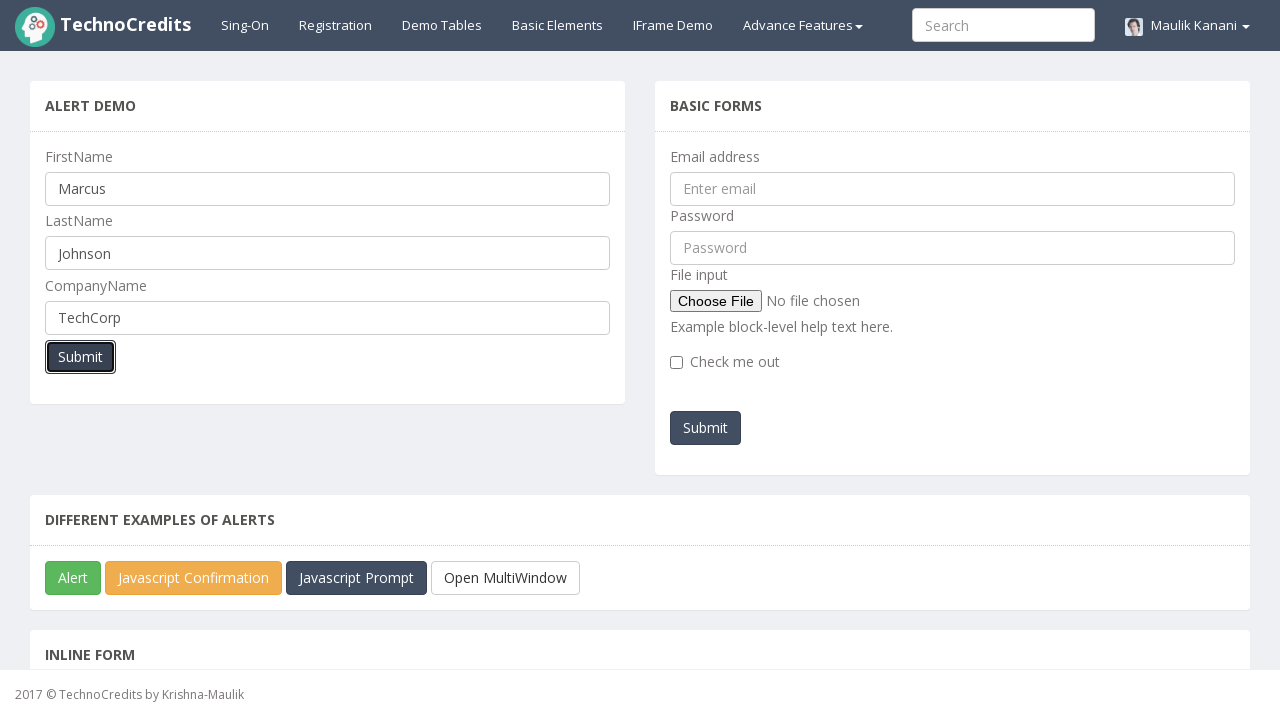